Tests dropdown select by choosing an option and verifying selection

Starting URL: https://www.selenium.dev/selenium/web/web-form.html

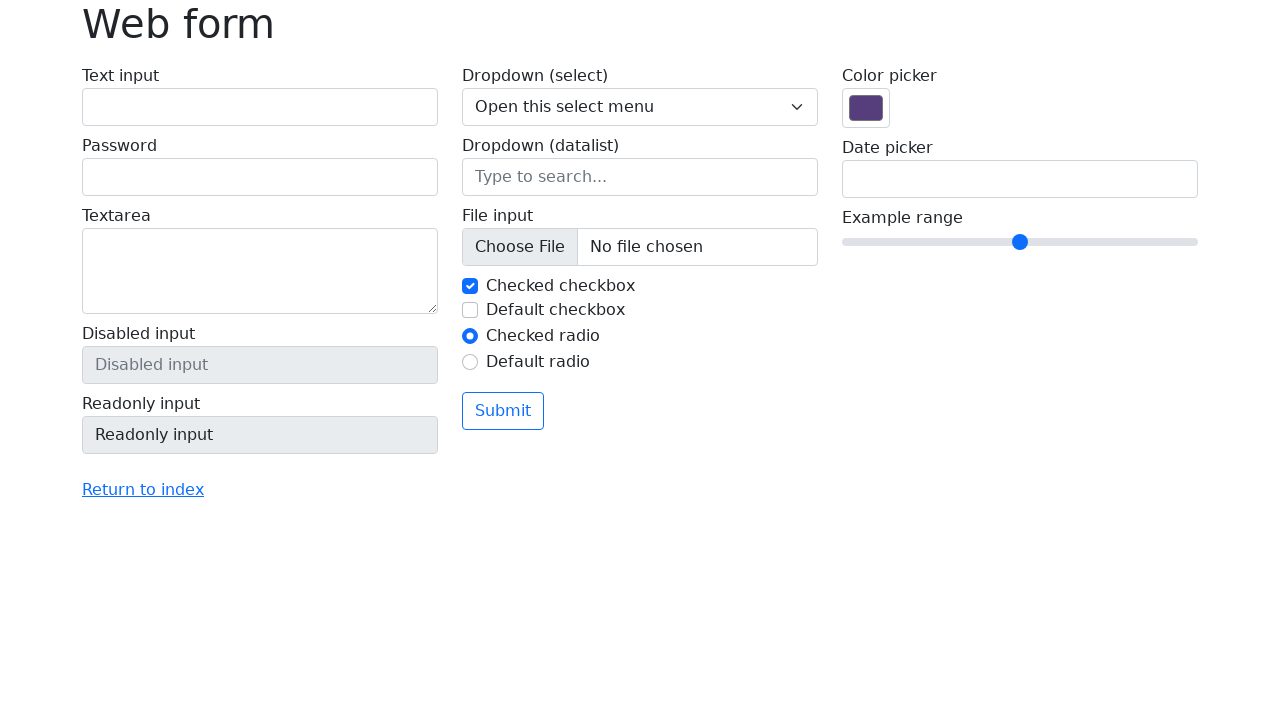

Selected 'Two' option from dropdown on select[name='my-select']
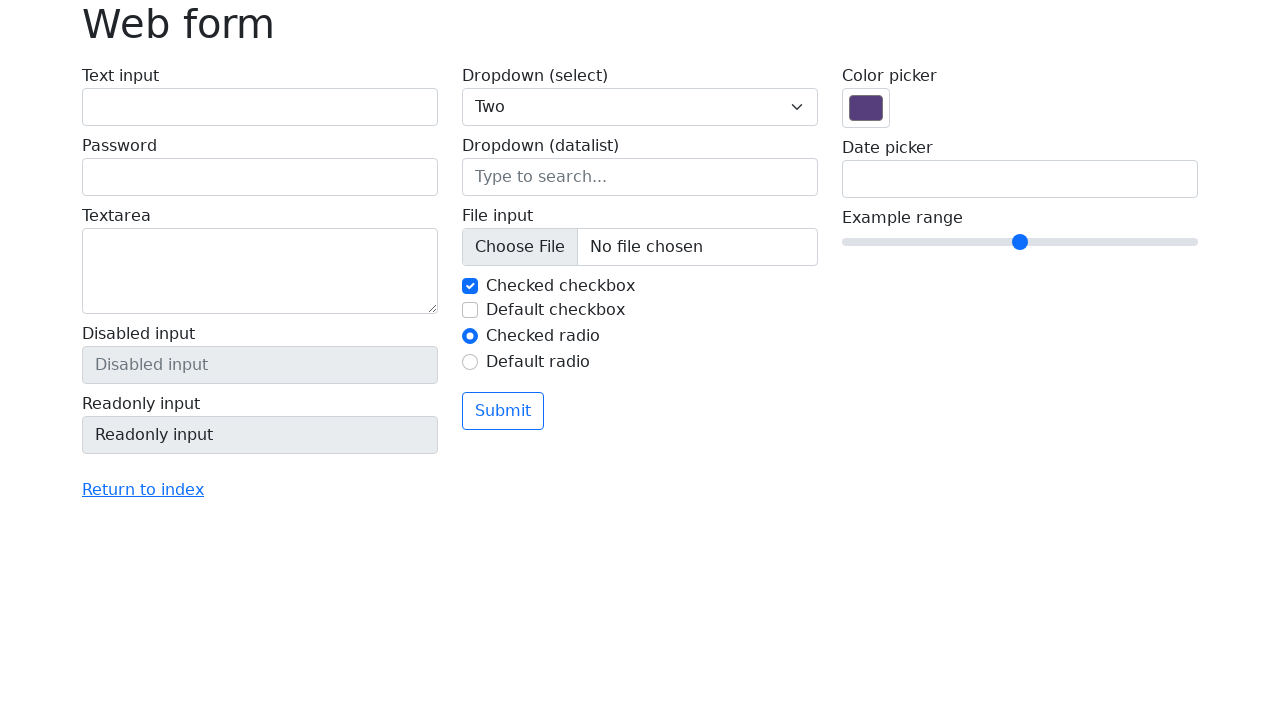

Retrieved selected dropdown value
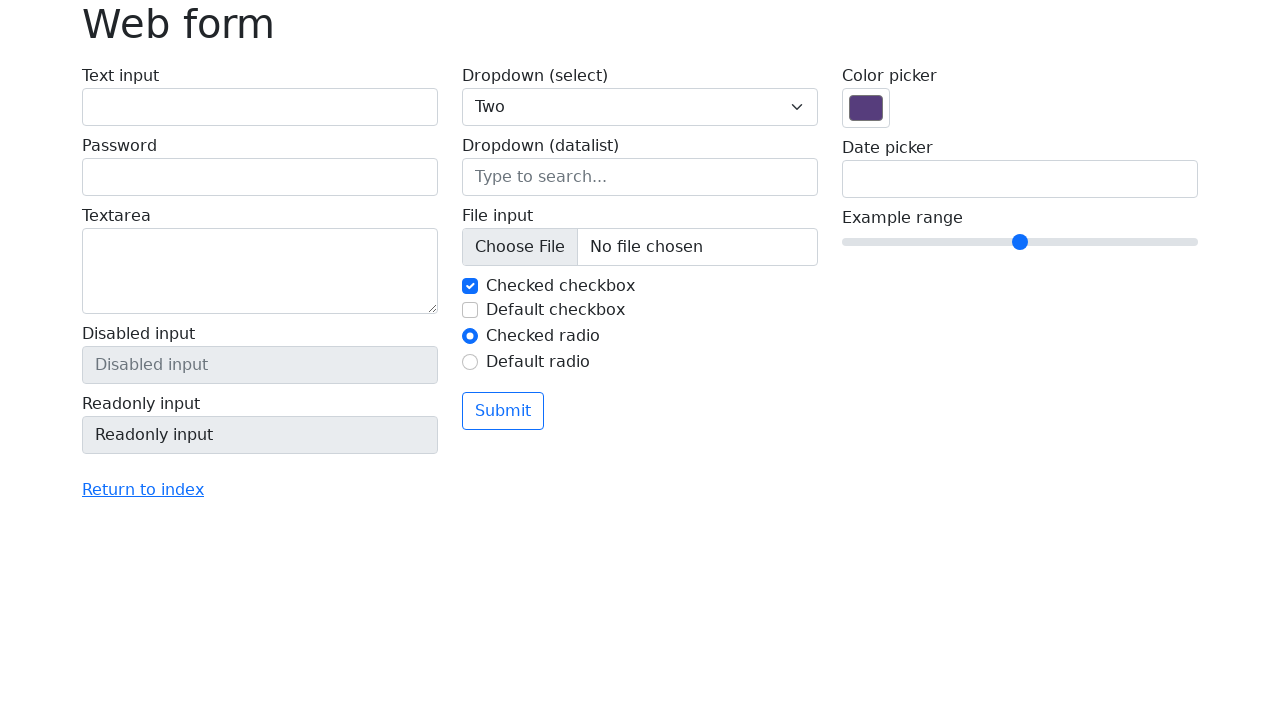

Verified that selected value equals '2'
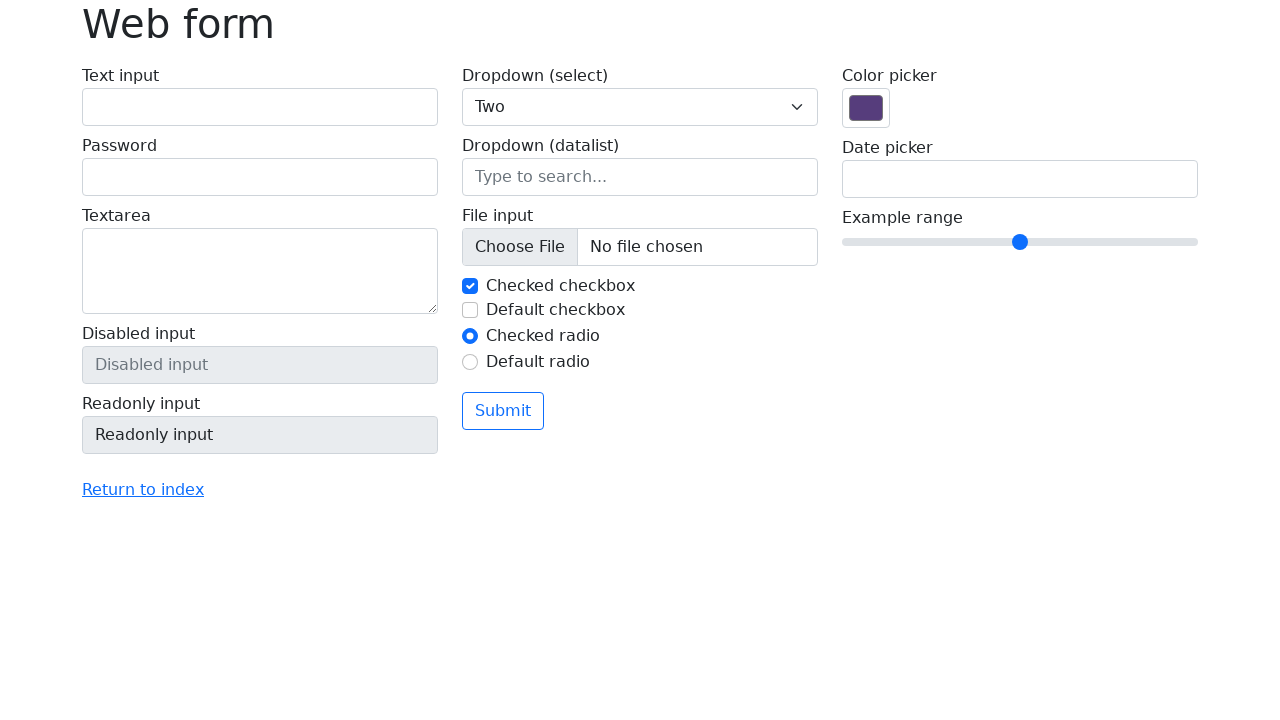

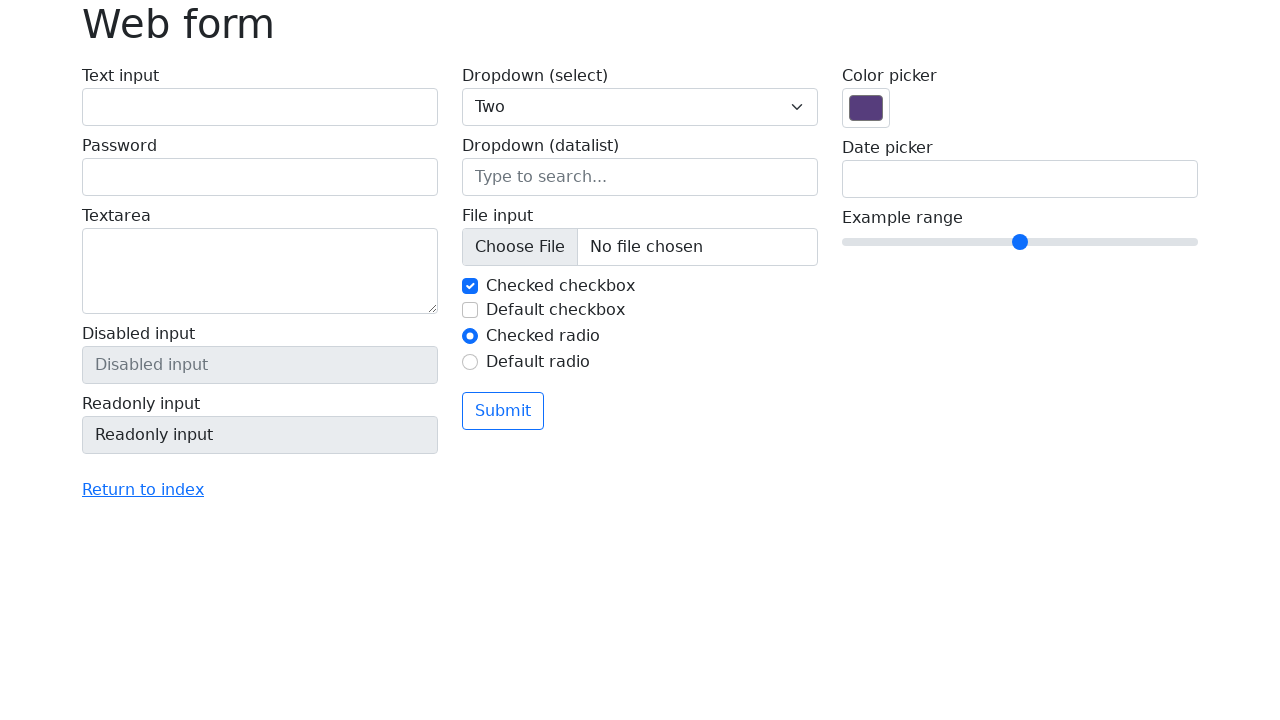